Tests complete contact form submission by filling all fields (name, email, phone, message) and verifying a confirmation message appears after submission

Starting URL: https://ancabota09.wixsite.com/intern

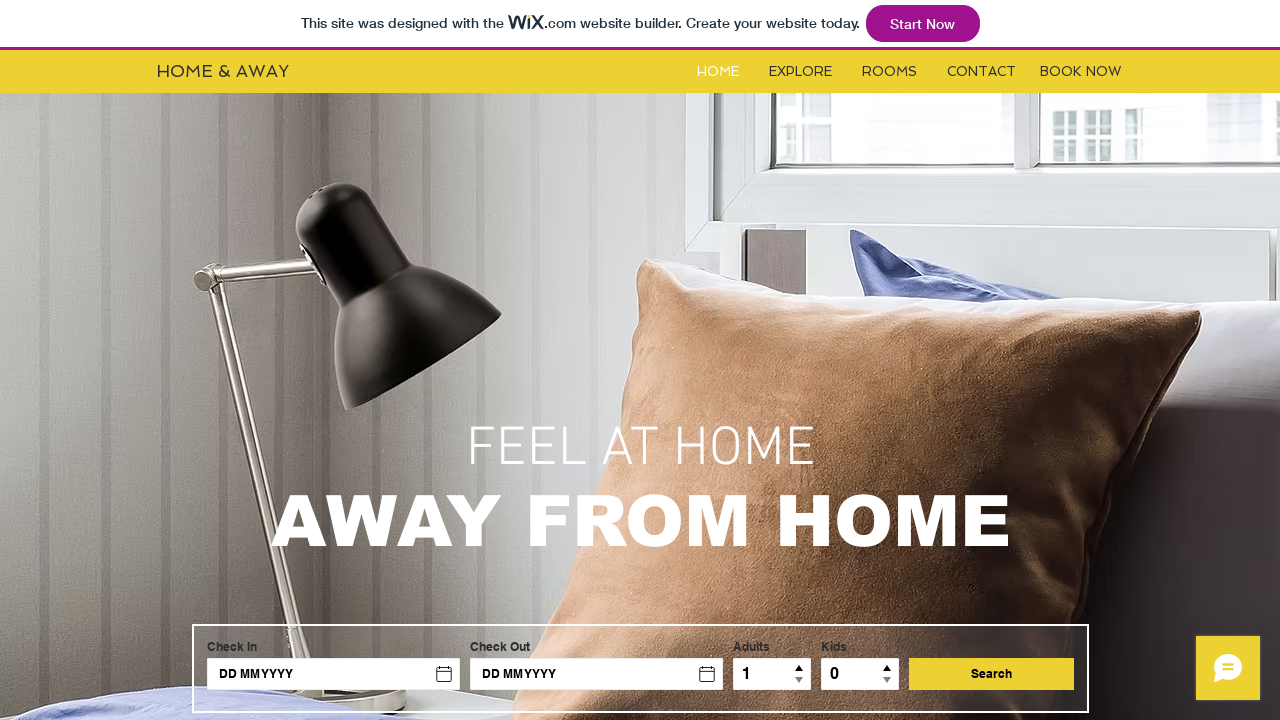

Clicked Contact button at (982, 72) on #i6kl732v3label
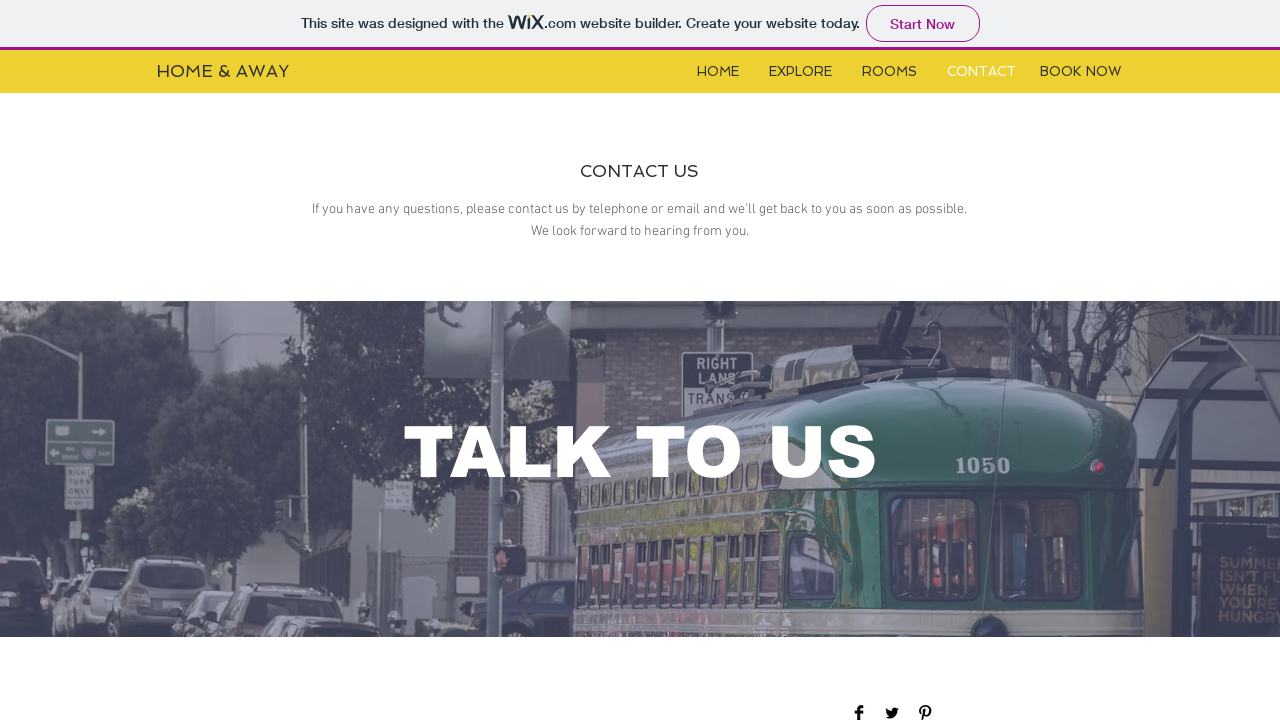

Contact form loaded and became visible
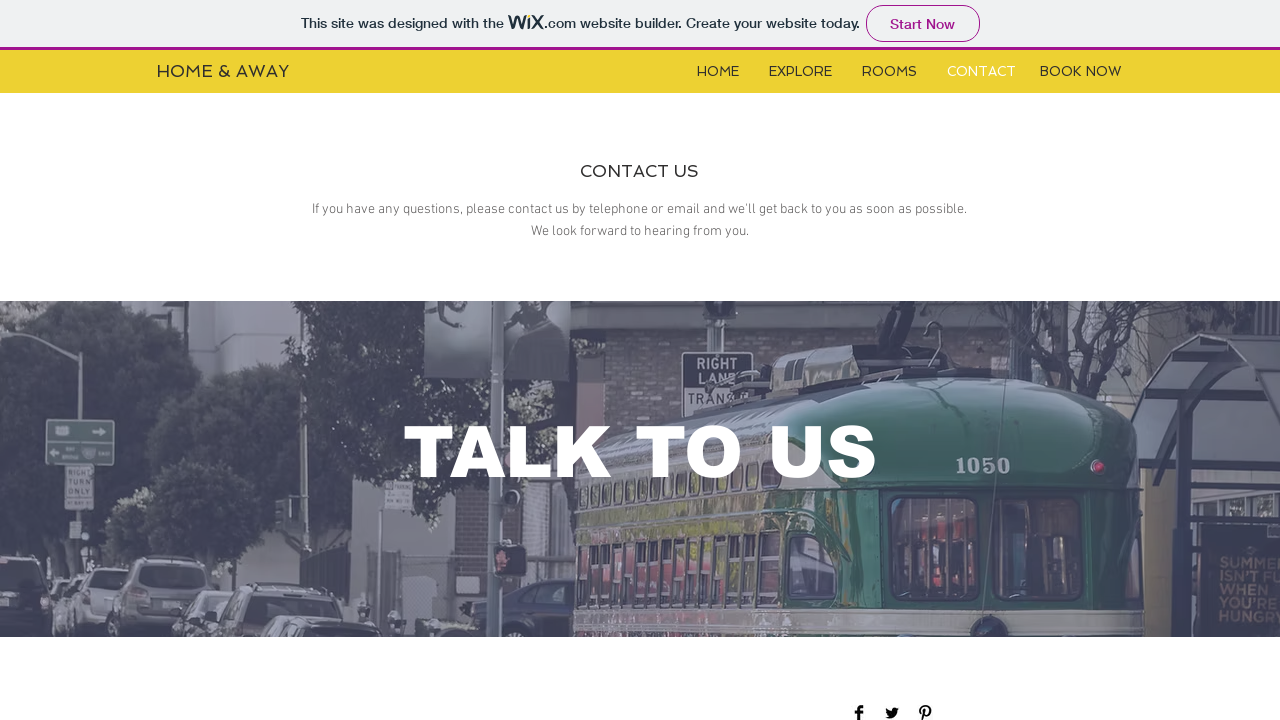

Filled name field with 'Sabina' on #input_comp-jxbsa1e9
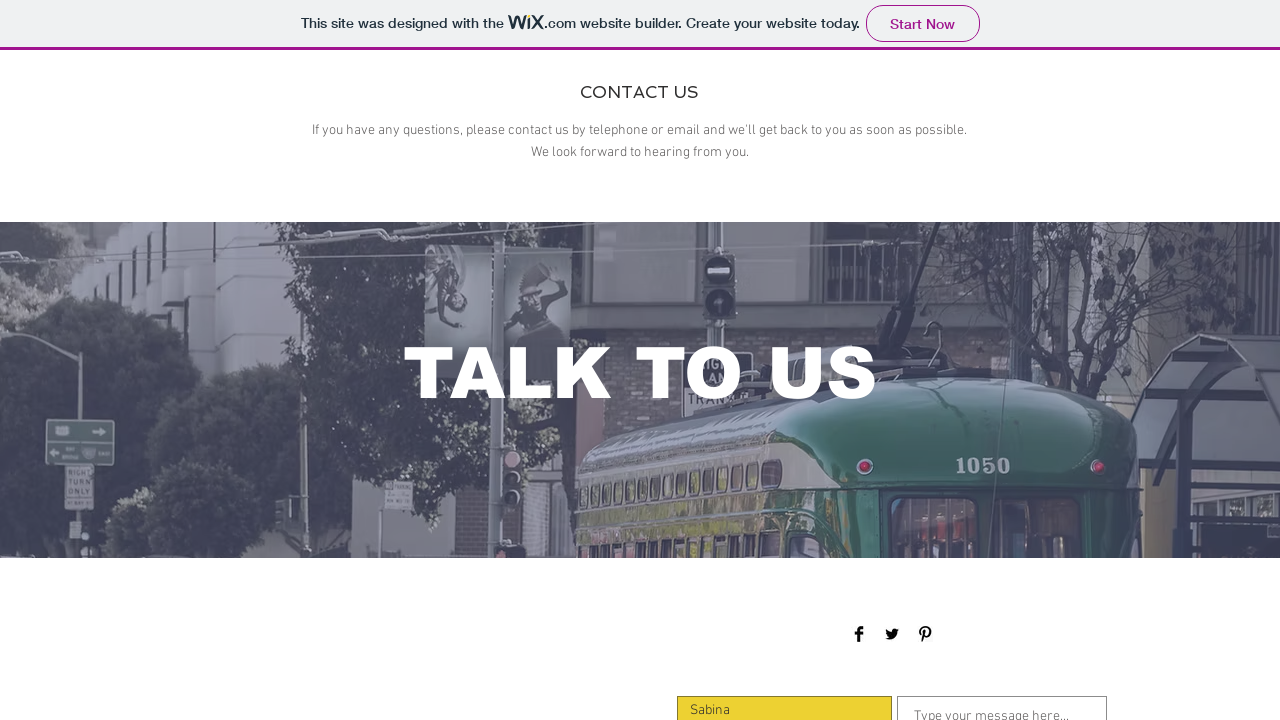

Filled email field with 'email@mail.com' on //*[@id='input_comp-jxbsa1em']
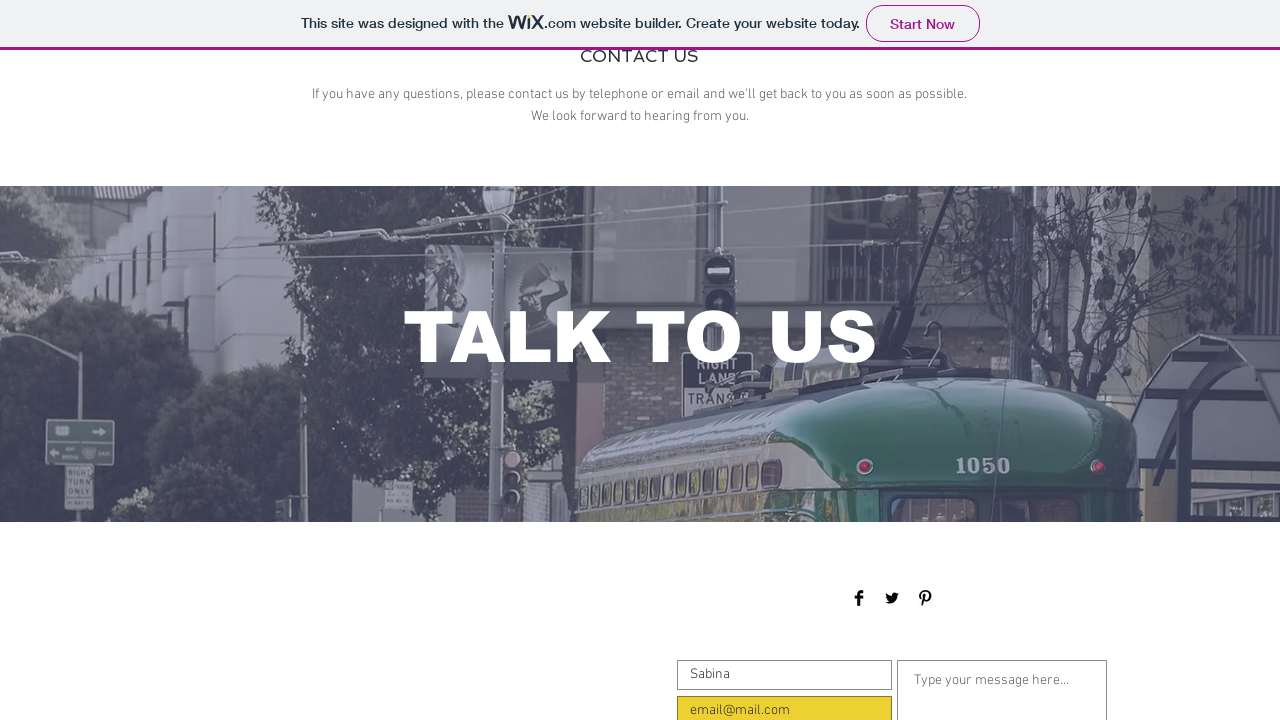

Filled phone field with '0777777' on #input_comp-jxbsa1ev
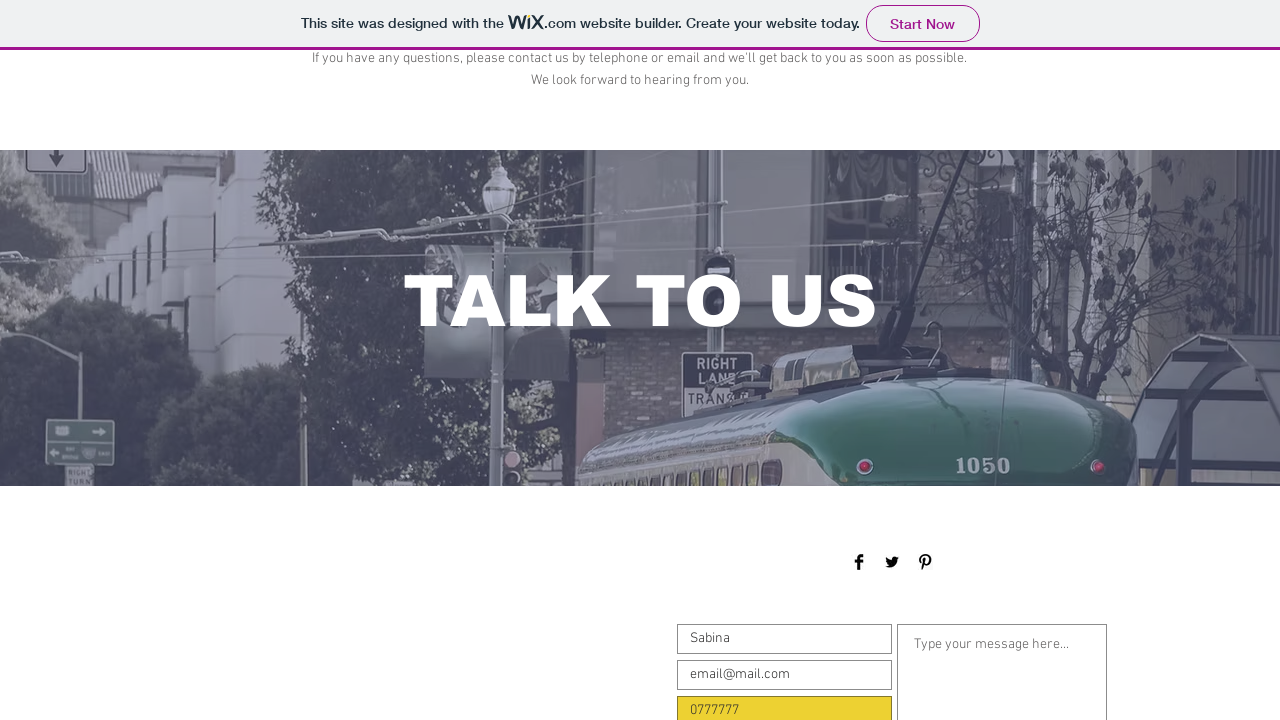

Filled message field with 'Message' on //*[@id='textarea_comp-jxbsa1f7']
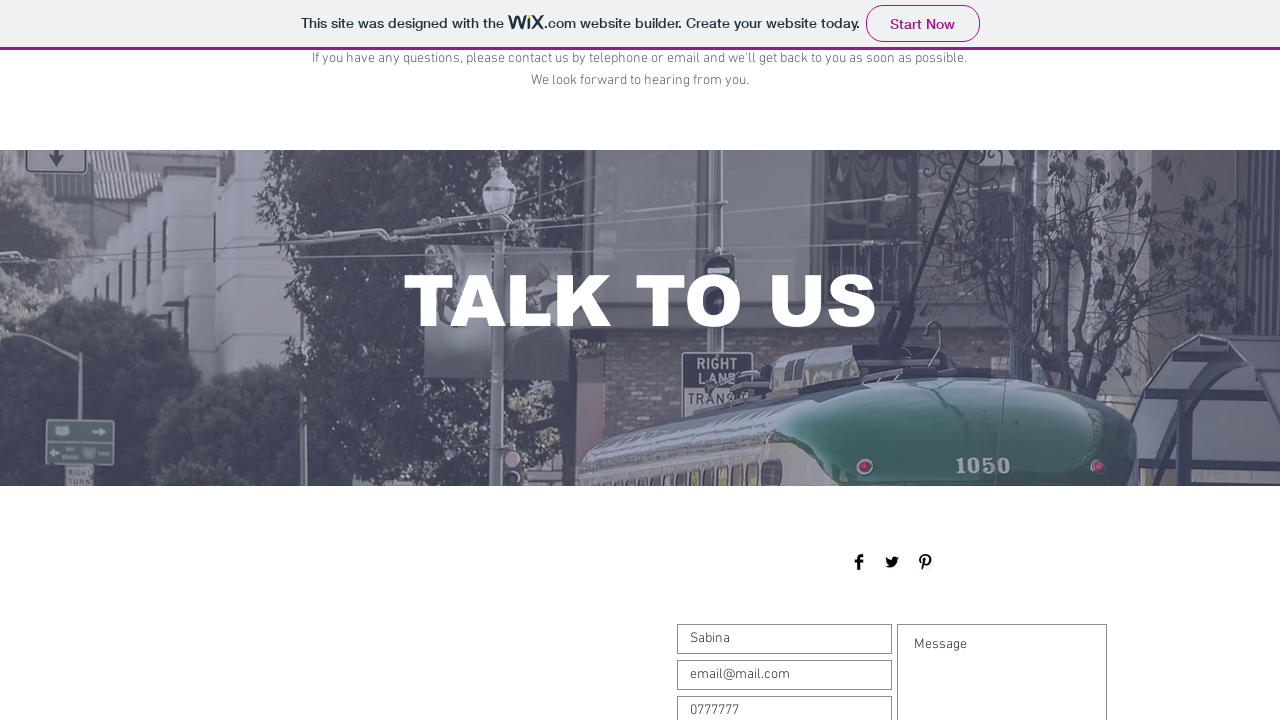

Clicked Submit button to submit contact form at (1050, 361) on xpath=//*[@id='comp-jxbsa1fi']/button
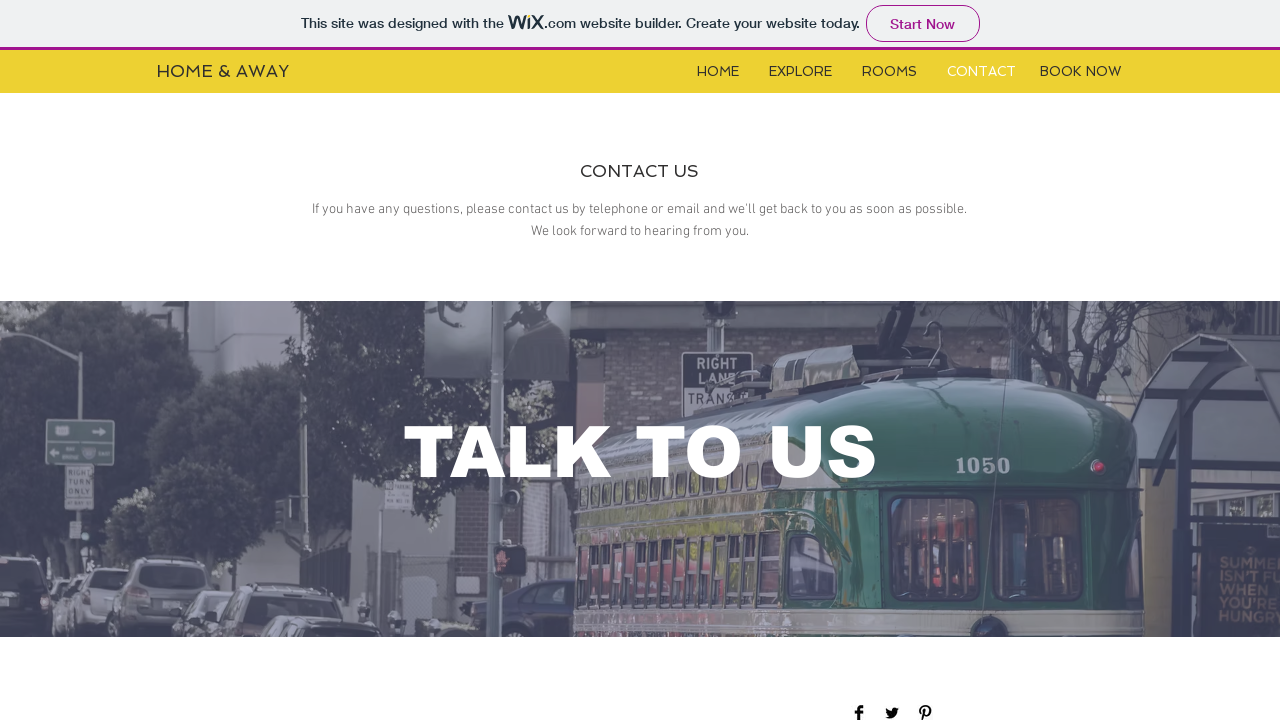

Confirmation message appeared after form submission
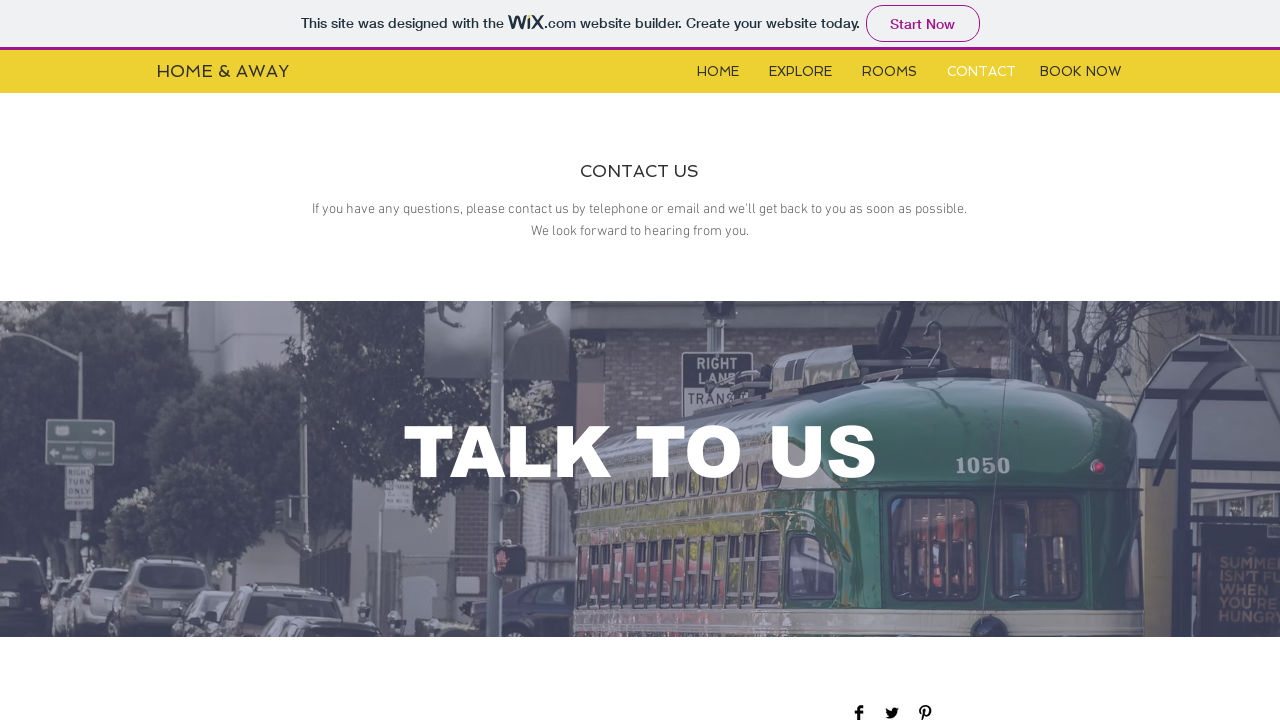

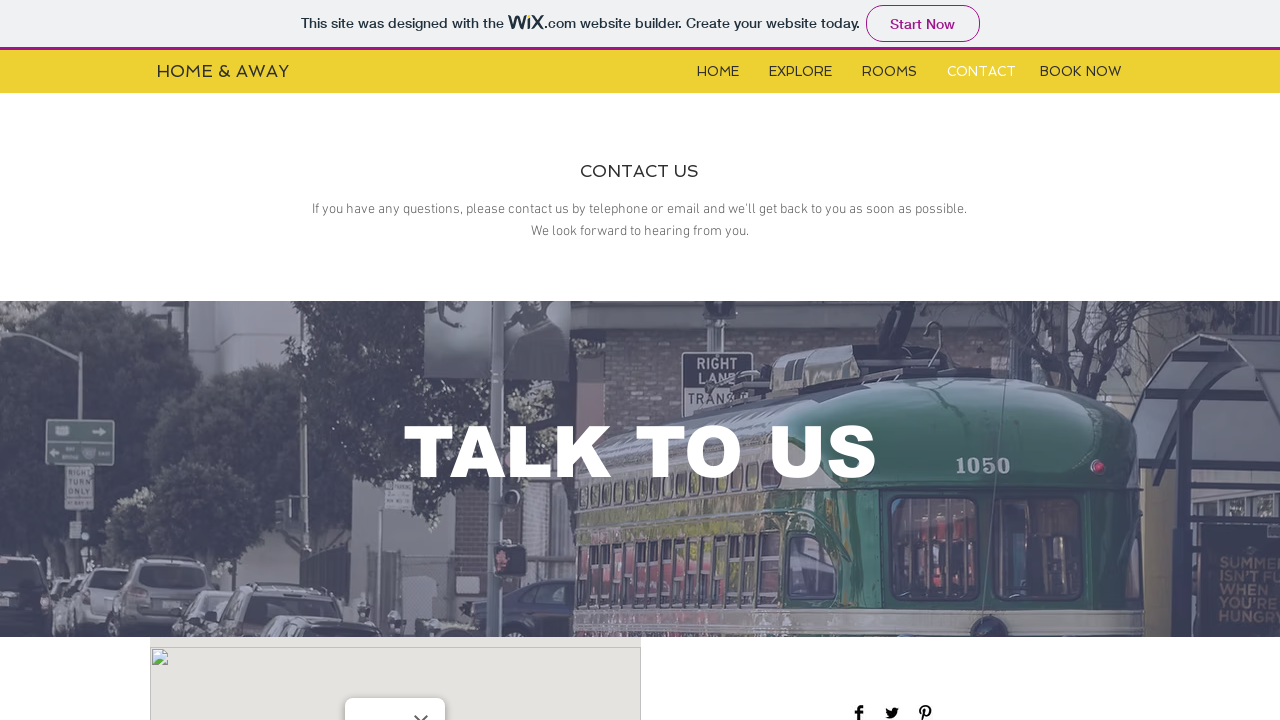